Tests a registration form by filling in all required fields (marked with asterisks) with test data, submitting the form, and verifying the success message appears.

Starting URL: http://suninjuly.github.io/registration1.html

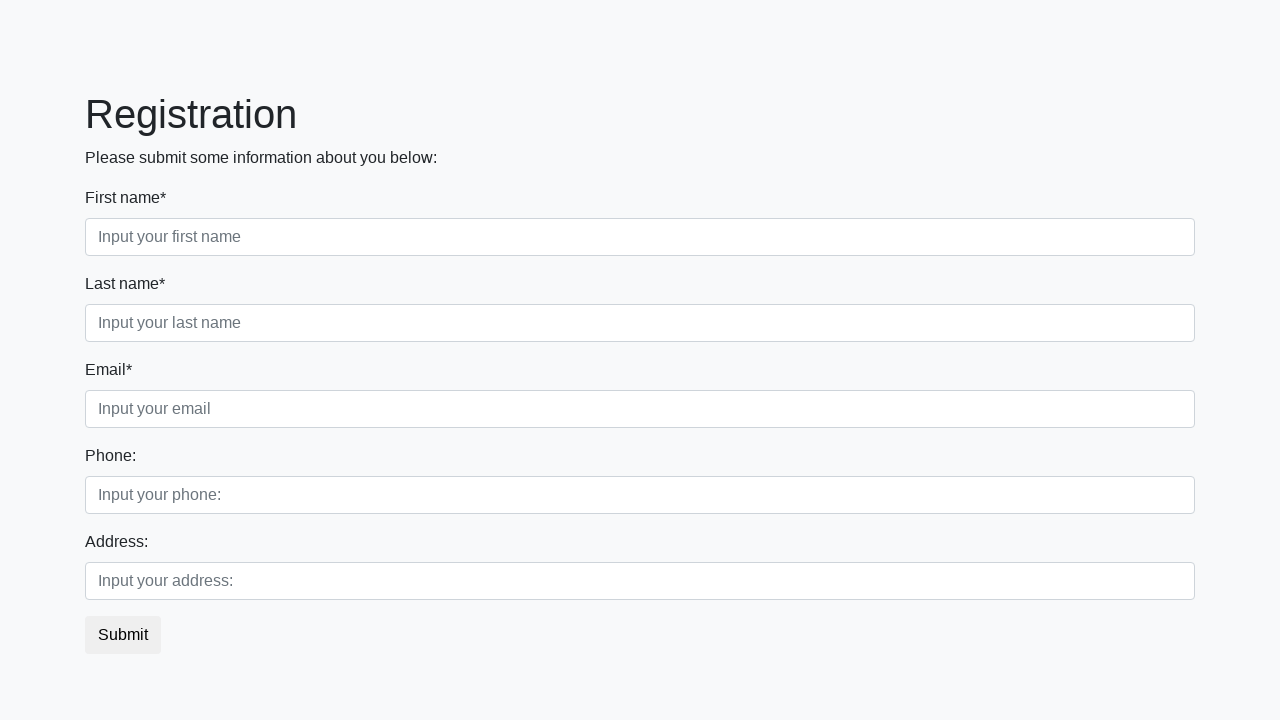

Navigated to registration form page
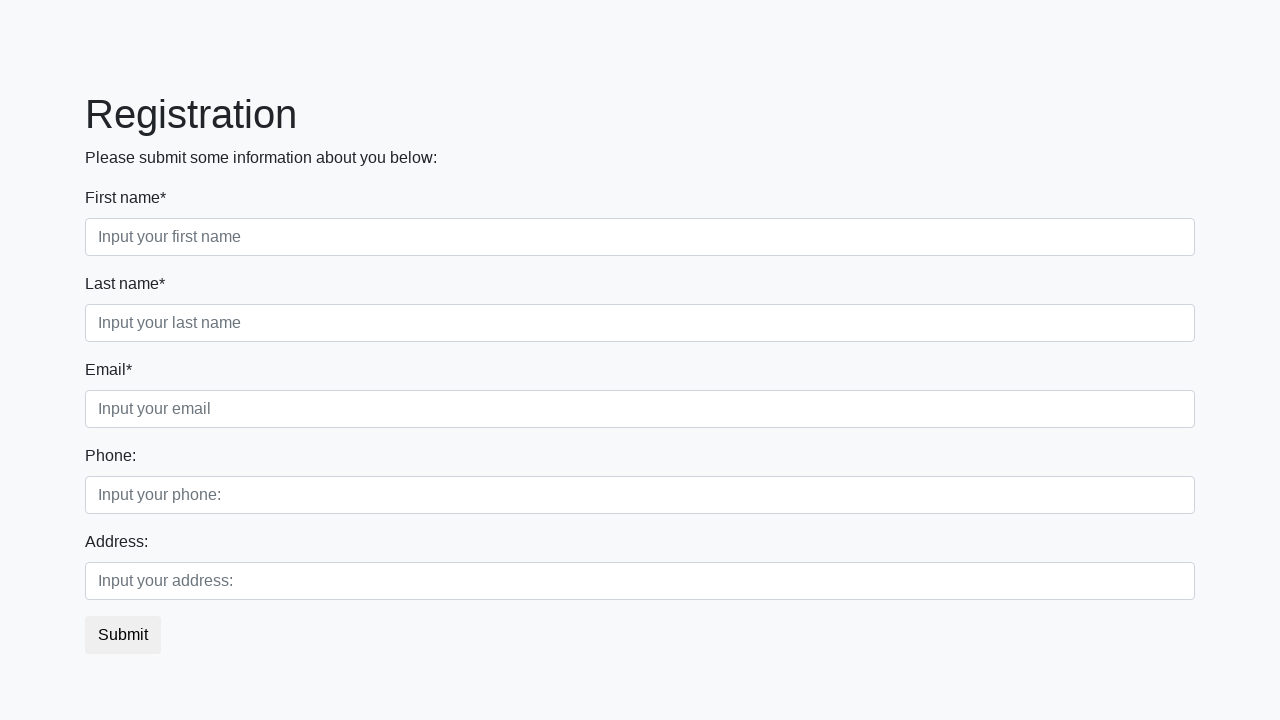

Retrieved all label elements
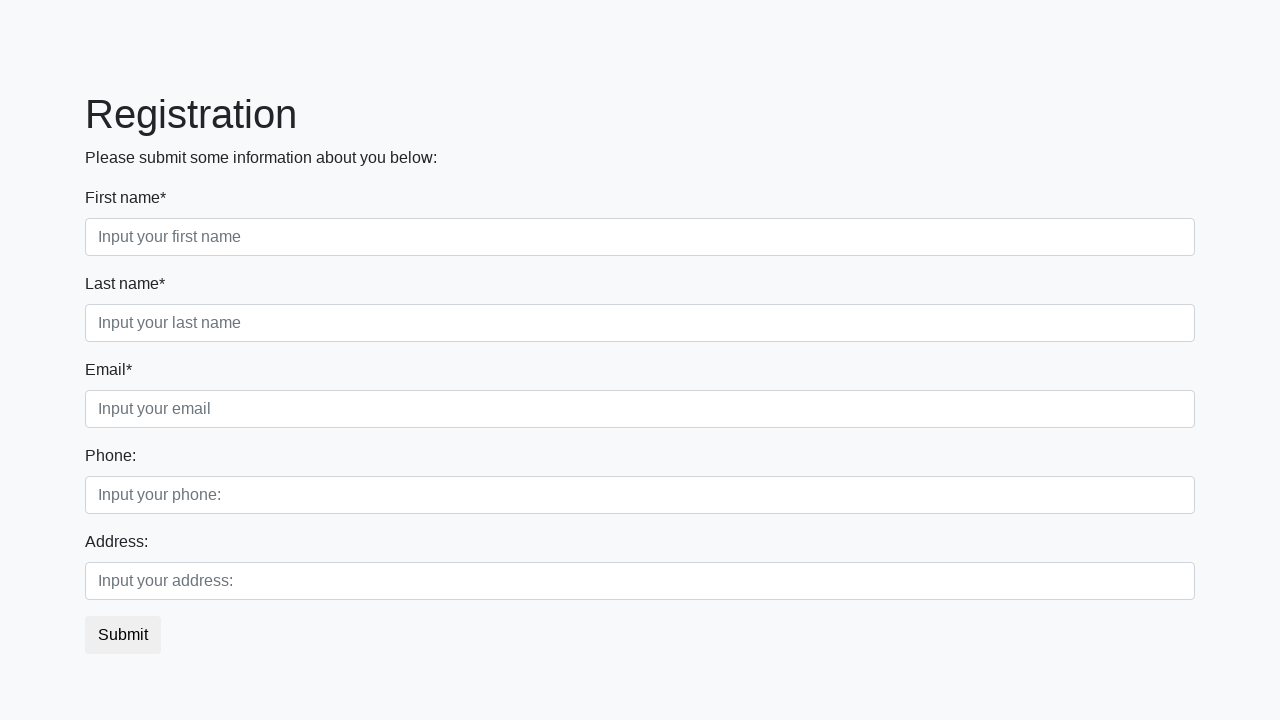

Retrieved all input elements
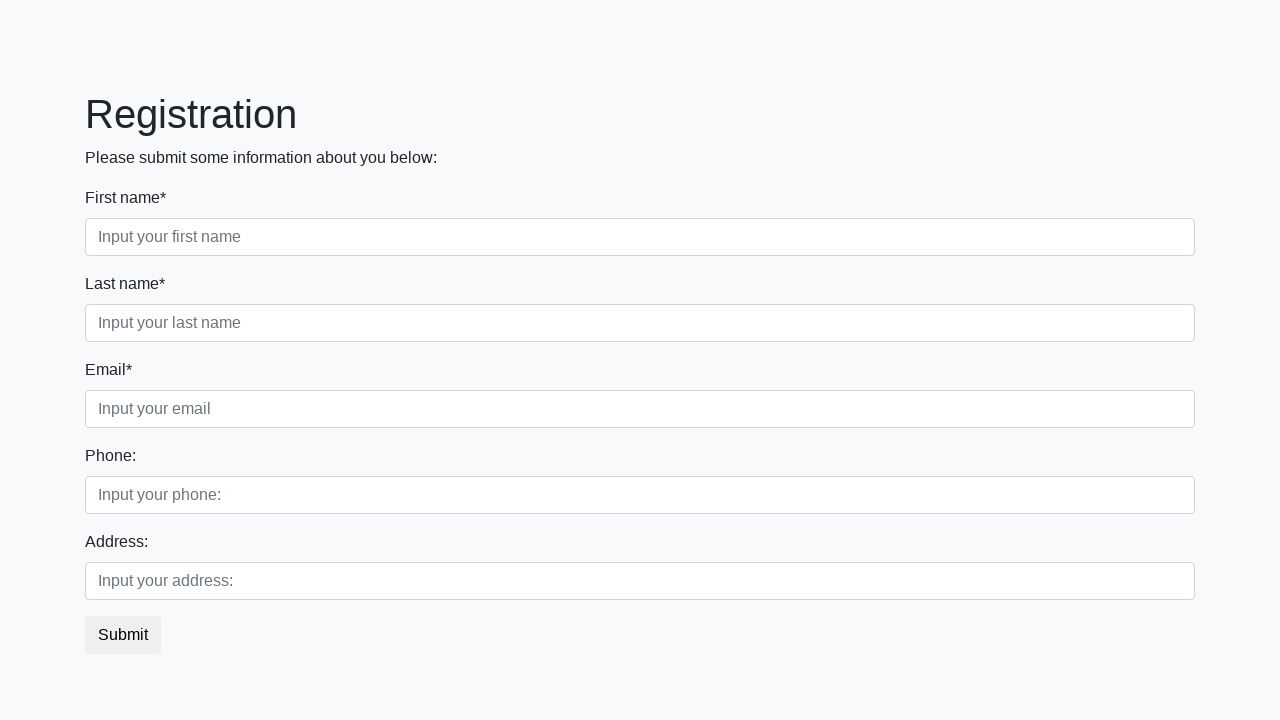

Filled required field 'First name*' with test data on input >> nth=0
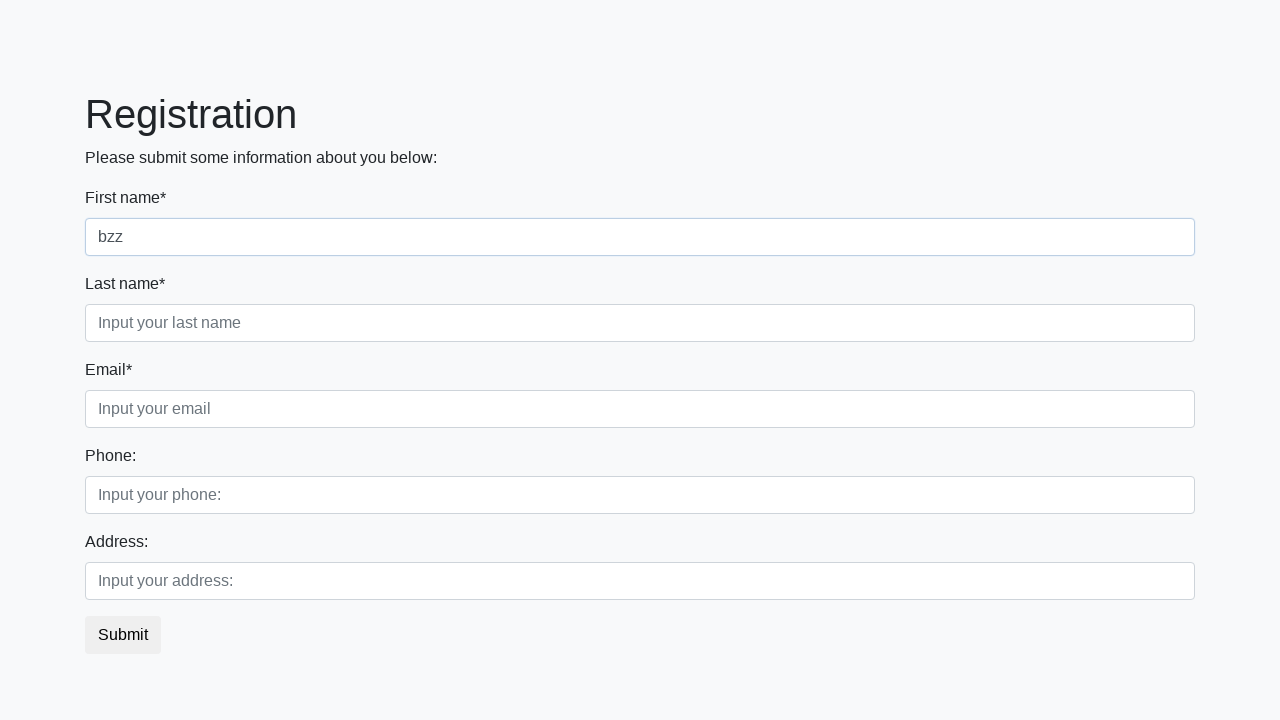

Filled required field 'Last name*' with test data on input >> nth=1
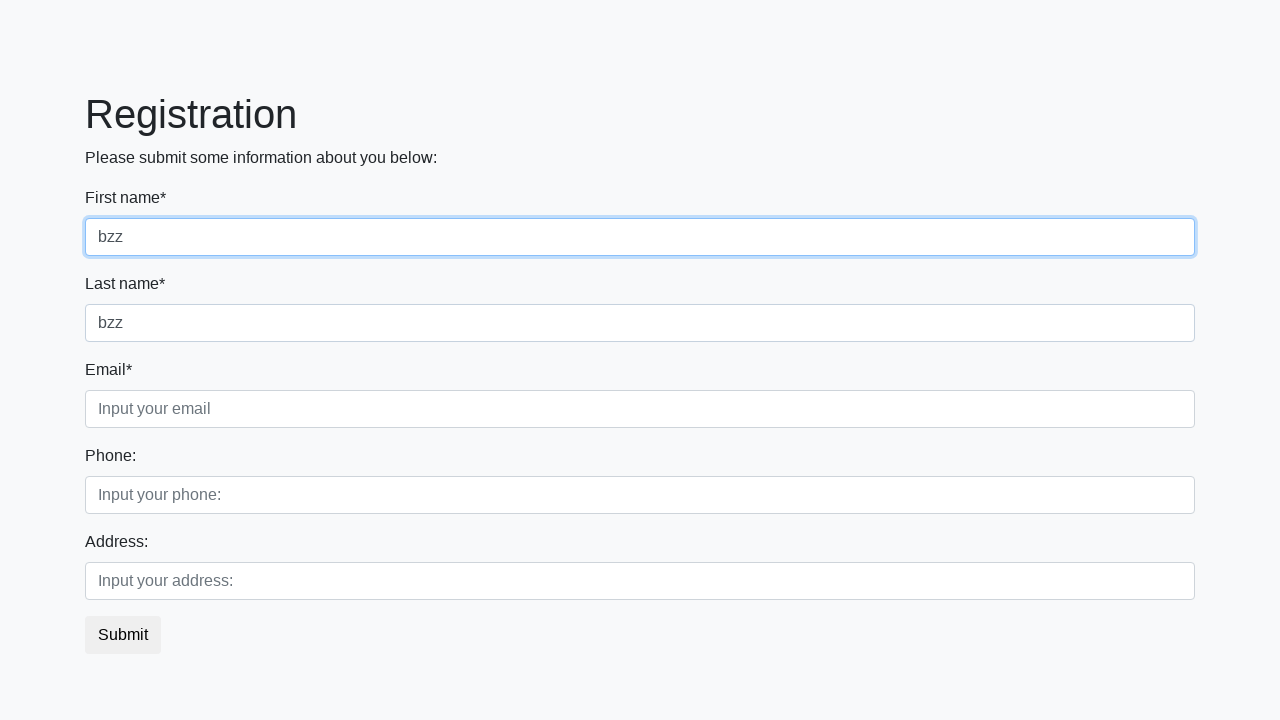

Filled required field 'Email*' with test data on input >> nth=2
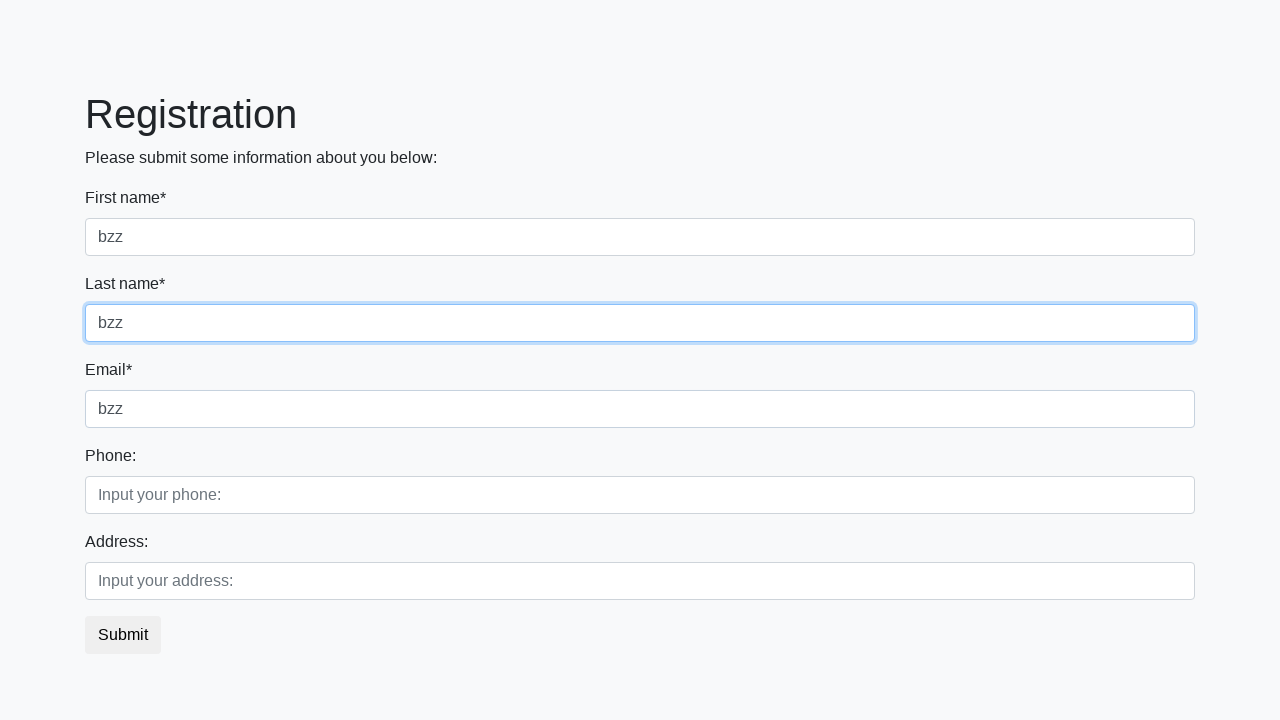

Clicked the submit button at (123, 635) on button.btn
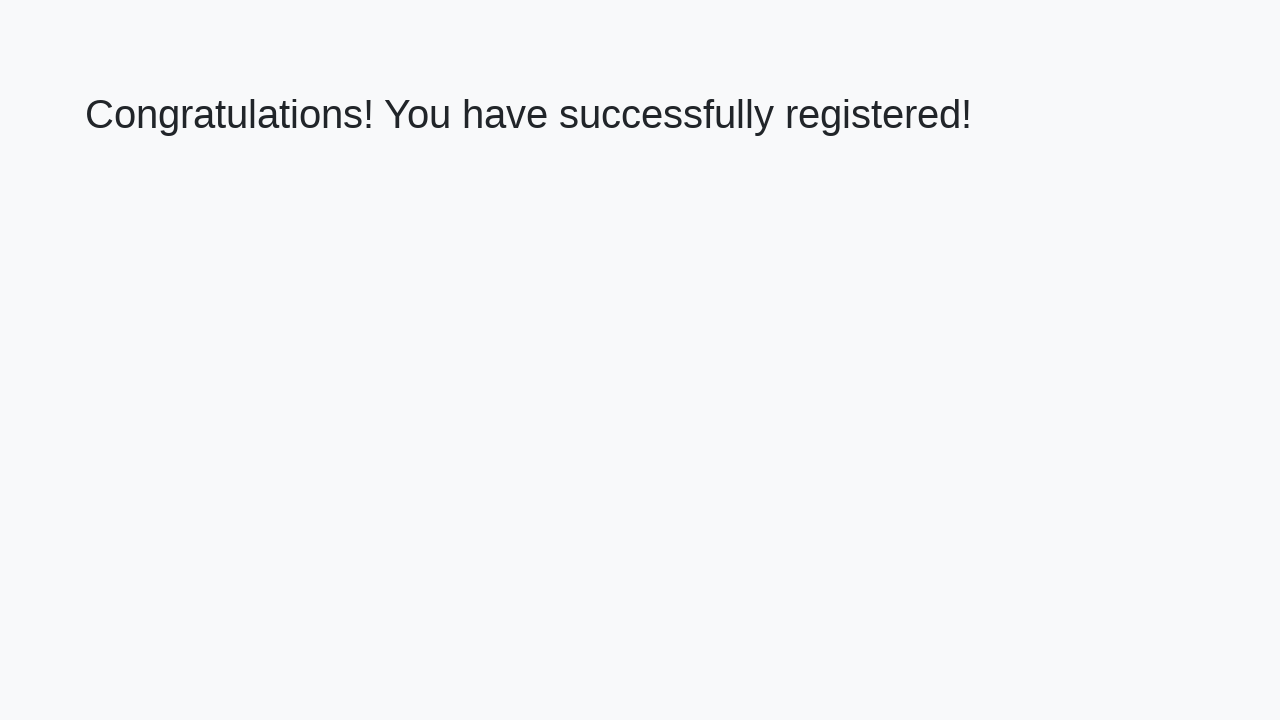

Success message heading loaded
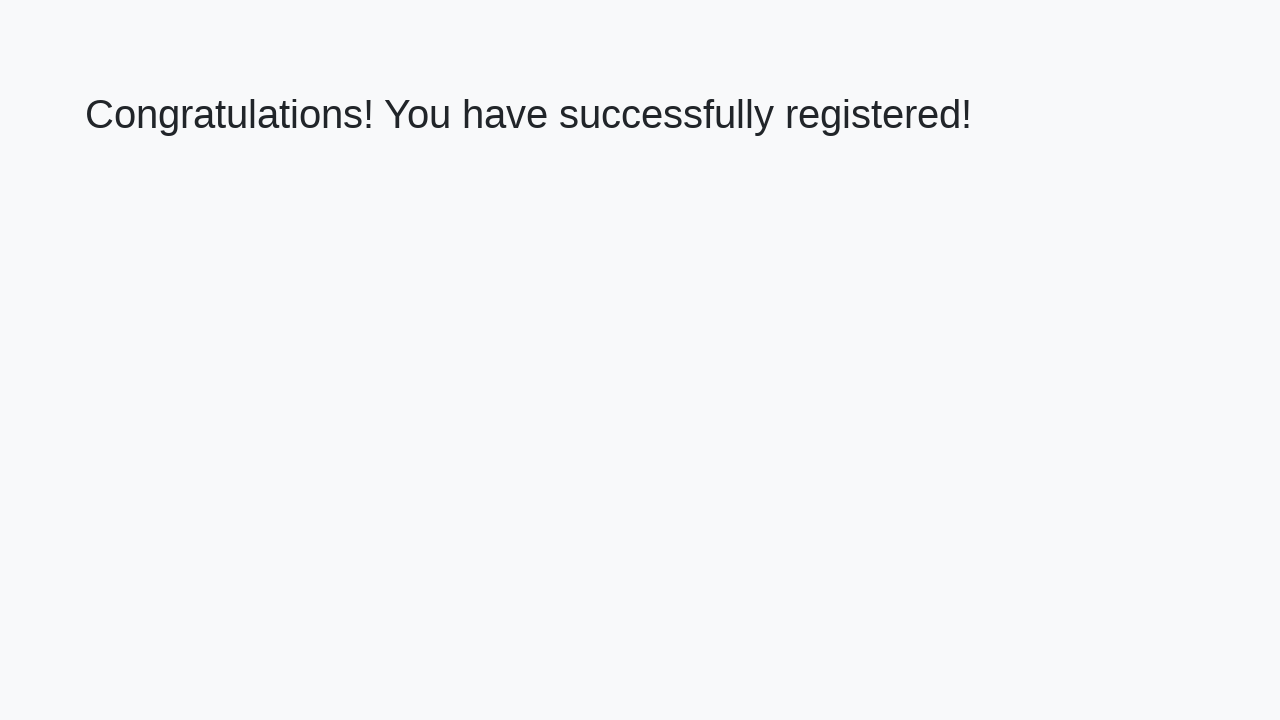

Retrieved success message text
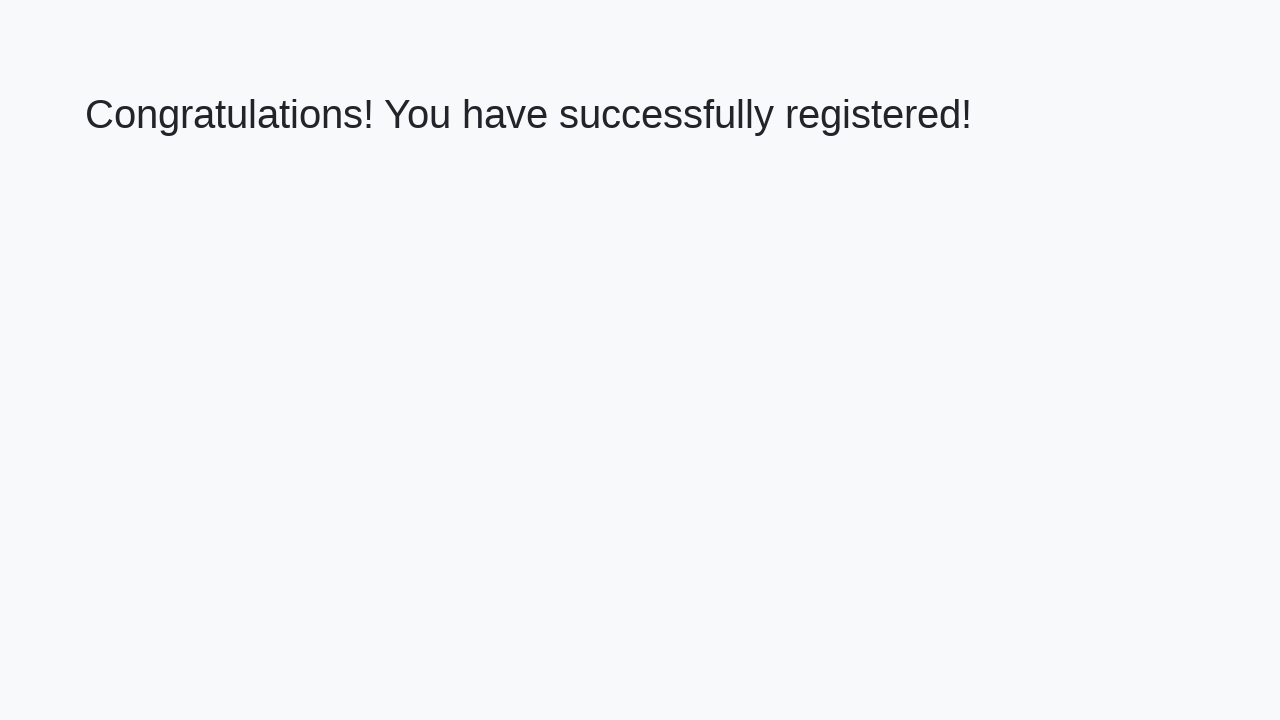

Verified success message: 'Congratulations! You have successfully registered!'
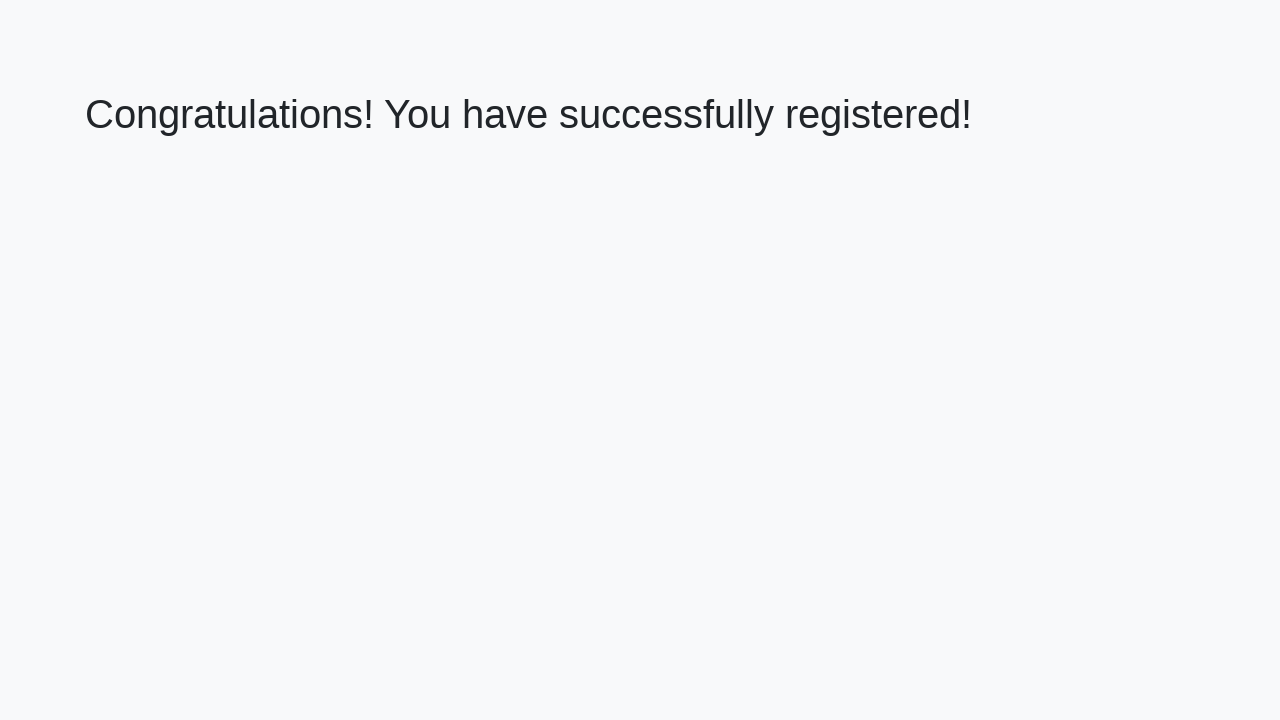

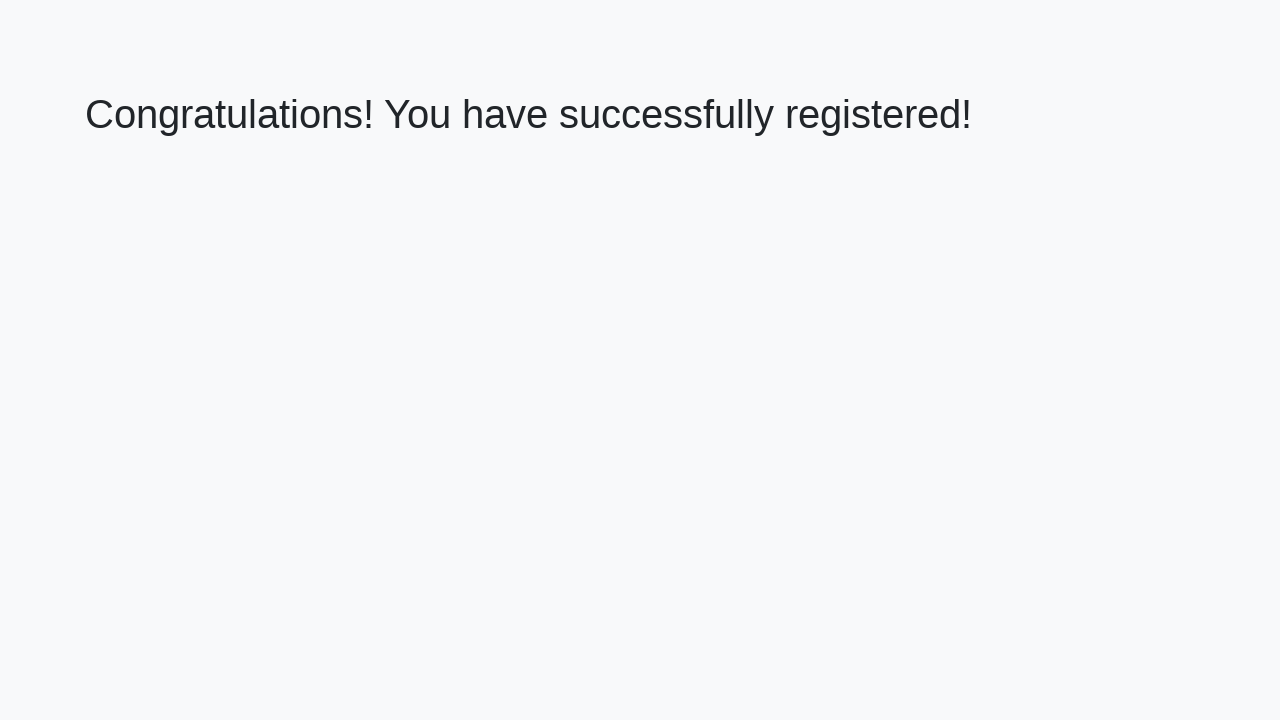